Fills out a Google Form with name, attendance status, attendance type, and department selection, then submits the form.

Starting URL: https://docs.google.com/forms/d/1kJ5t-vK-uH3pNenFudQtJk8MrtPalbKjhLjDc08Dcdk/viewform?edit_requested=true

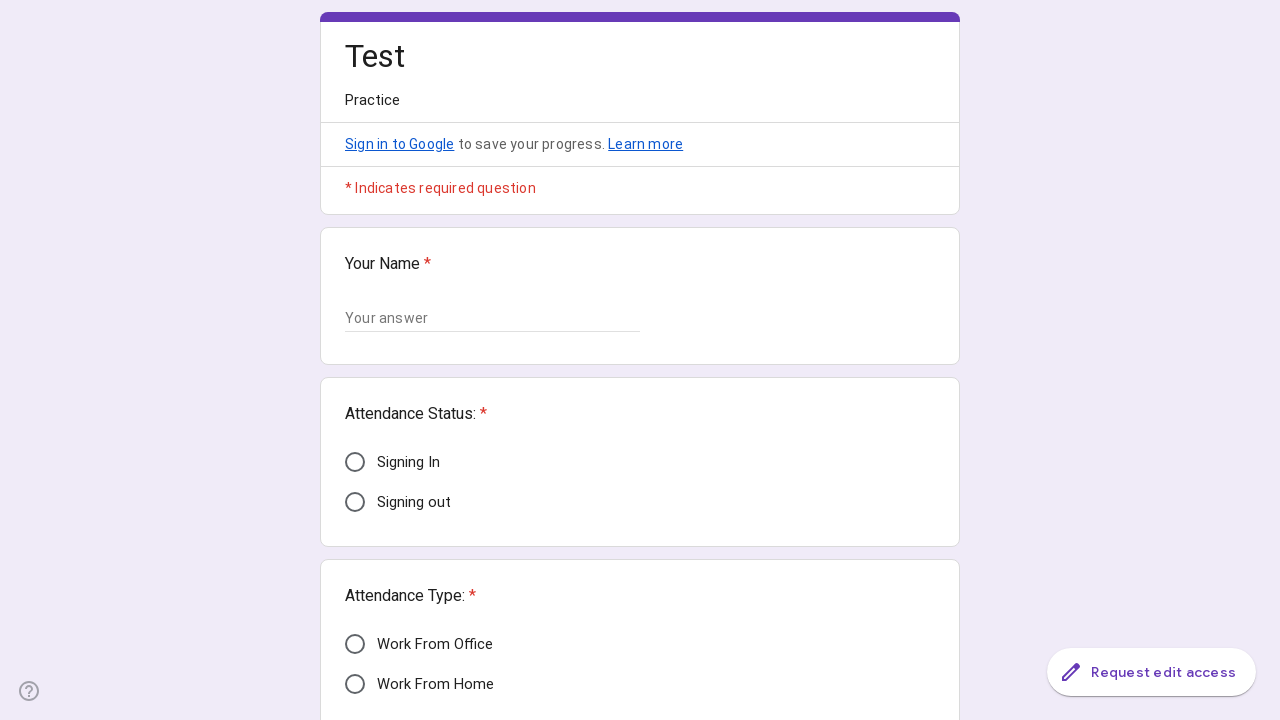

Form loaded - text input field appeared
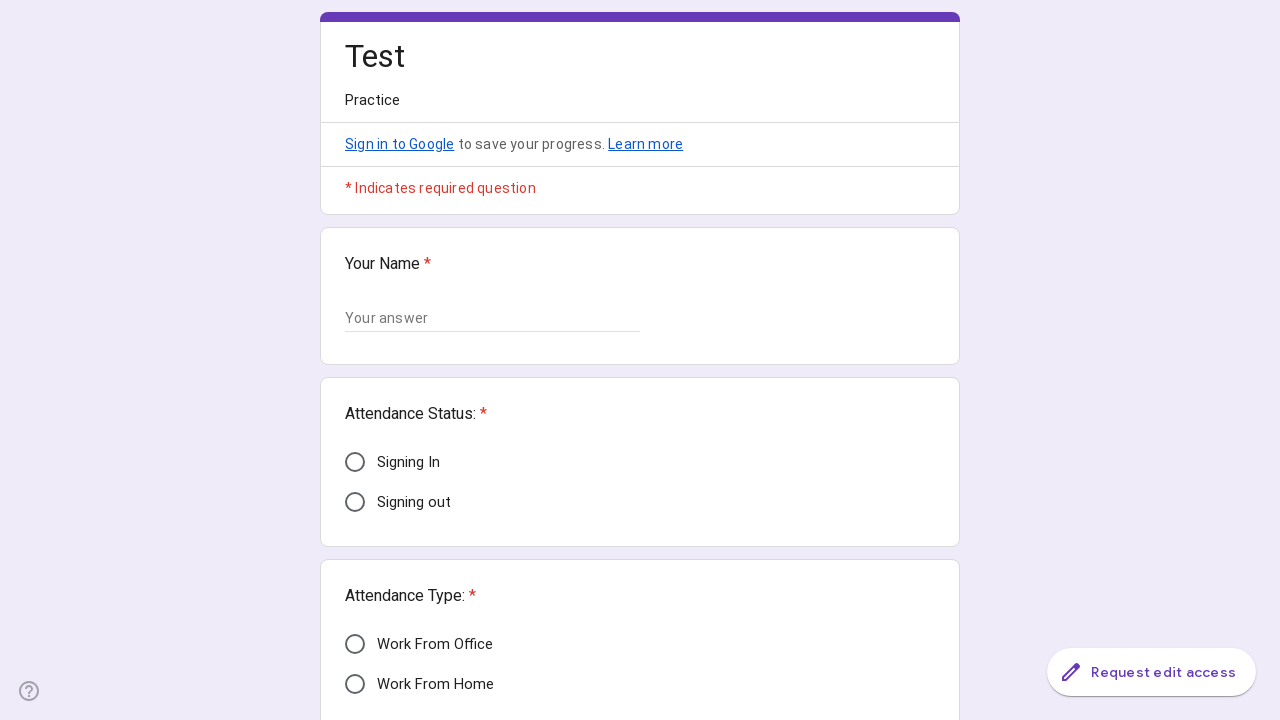

Filled name field with 'Marcus Thompson' on //input[@type="text"]
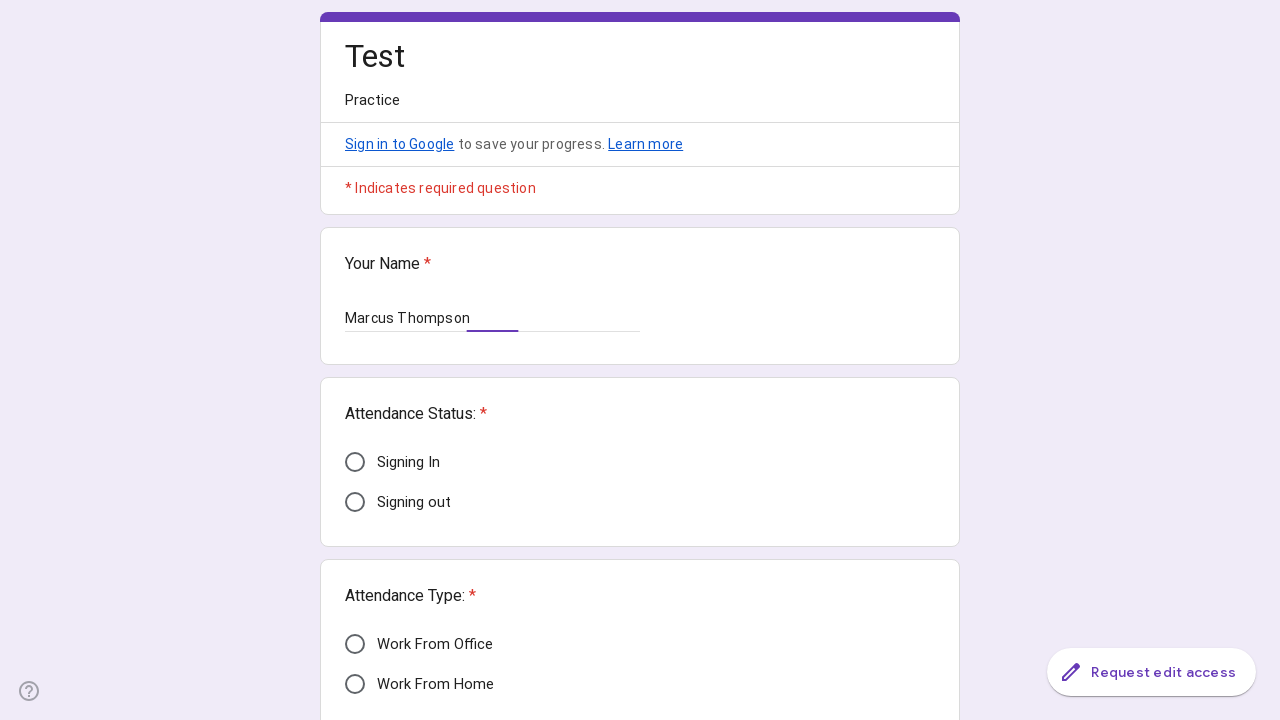

Selected second option for Attendance Status at (414, 502) on xpath=//*[@id="mG61Hd"]/div[2]/div/div[2]/div[2]/div/div/div[2]/div/div/span/div
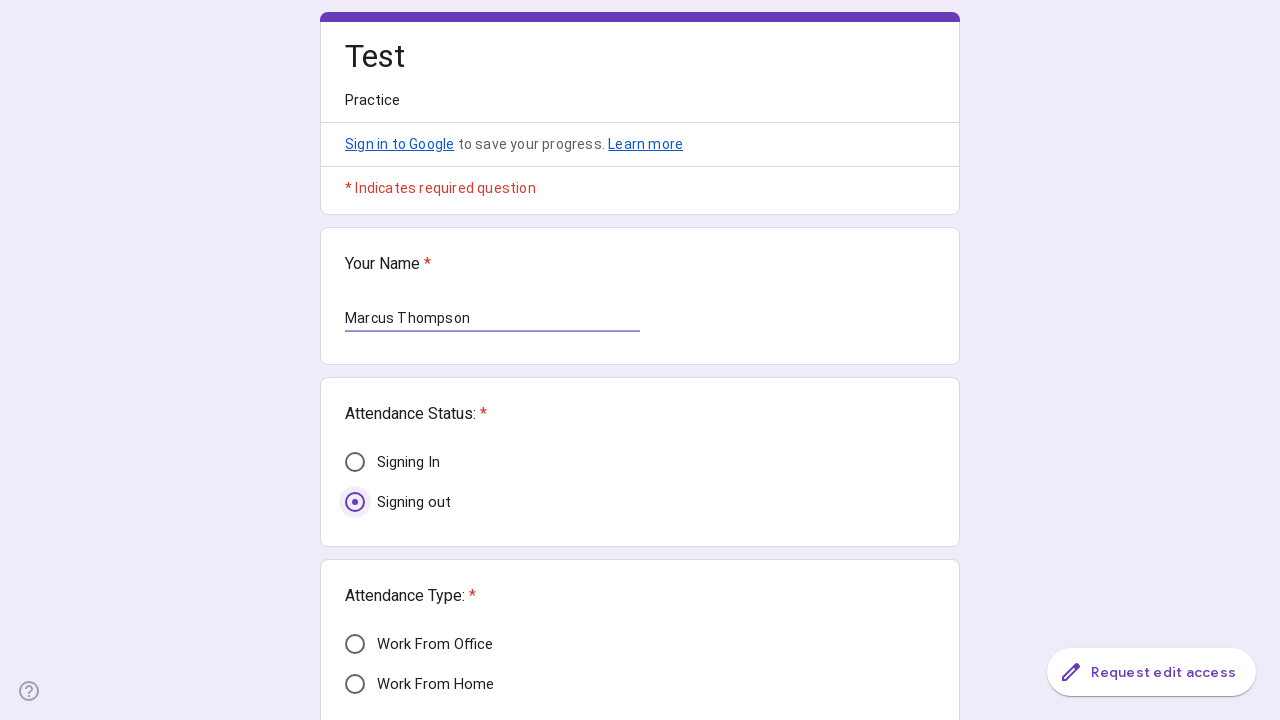

Selected first option for Attendance Type at (435, 644) on xpath=//*[@id="mG61Hd"]/div[2]/div/div[2]/div[3]/div/div/div[2]/div/div/span/div
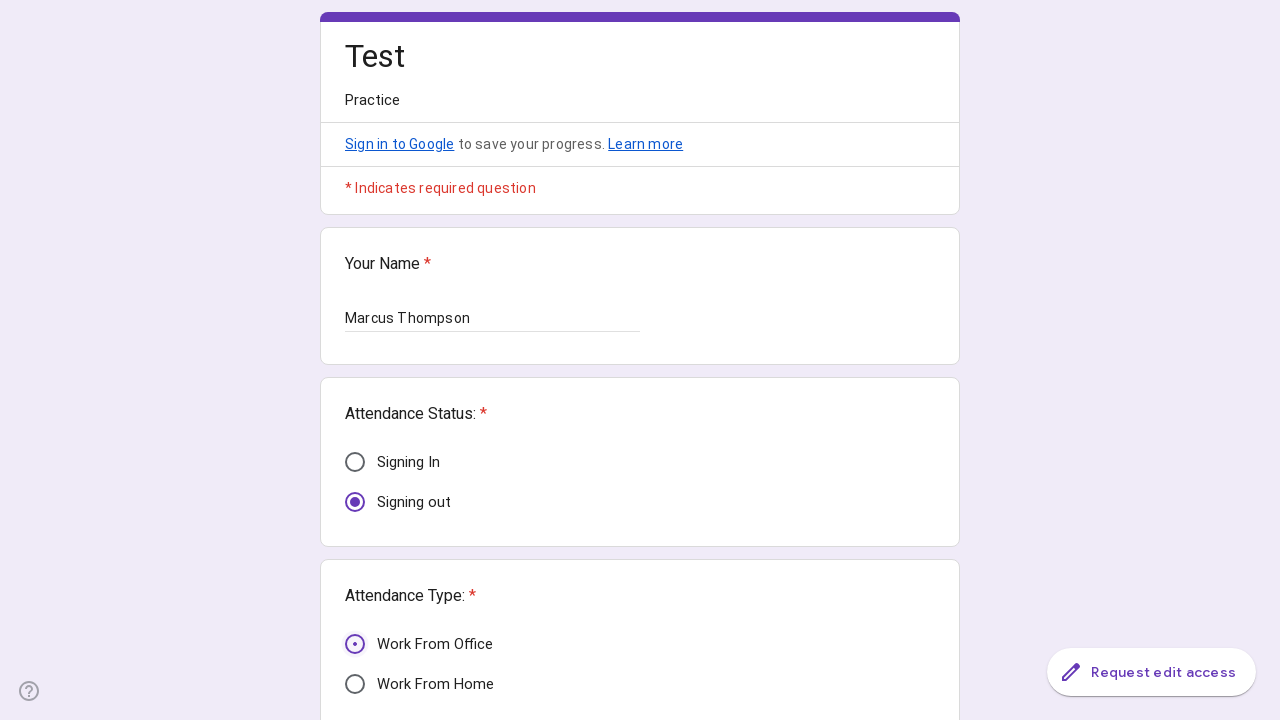

Selected fifth option for Department at (420, 360) on xpath=//*[@id="mG61Hd"]/div[2]/div/div[2]/div[4]/div/div/div[2]/div/div/span/div
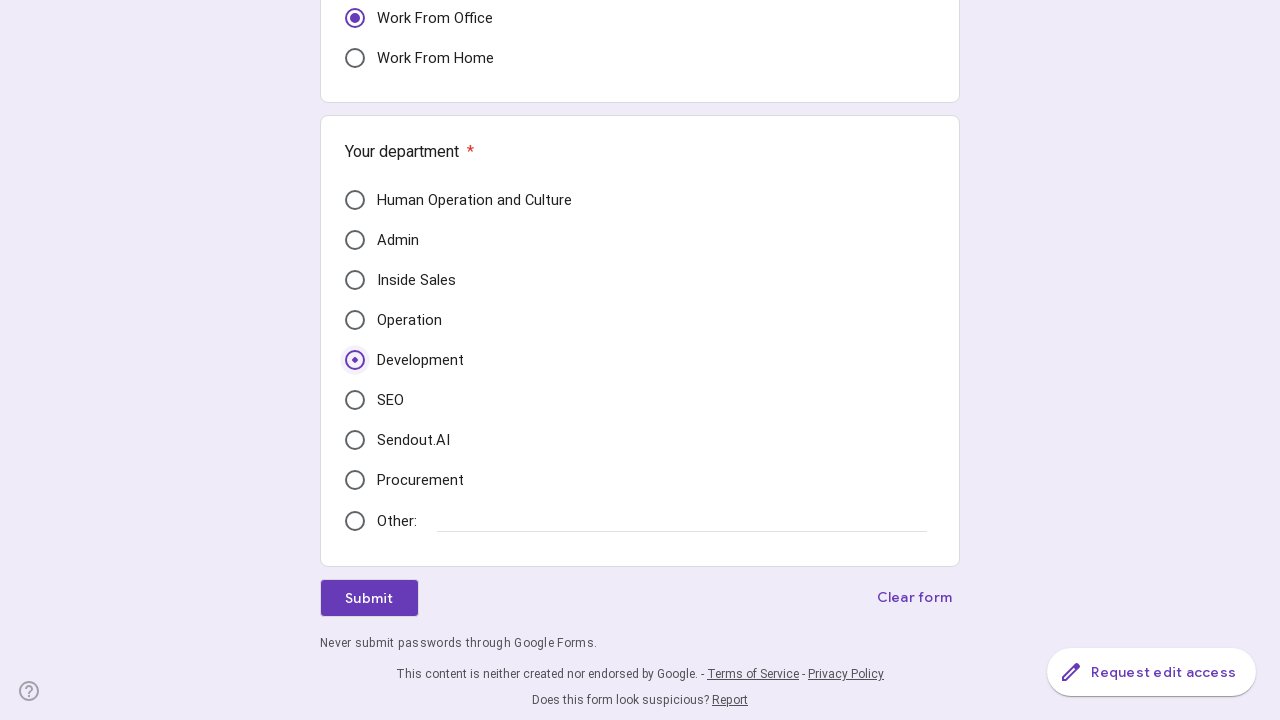

Clicked Submit button to submit the form at (369, 598) on xpath=//*[@id="mG61Hd"]/div[2]/div/div[3]/div[1]/div[1]/div/span/span
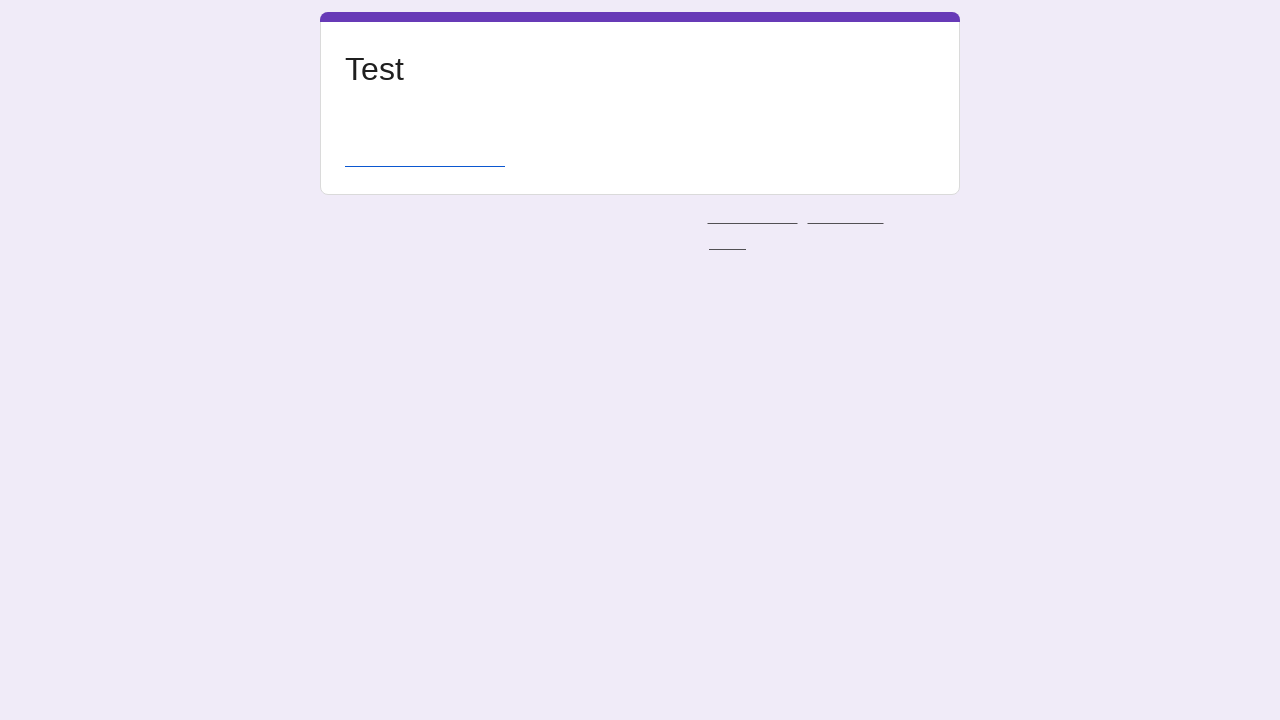

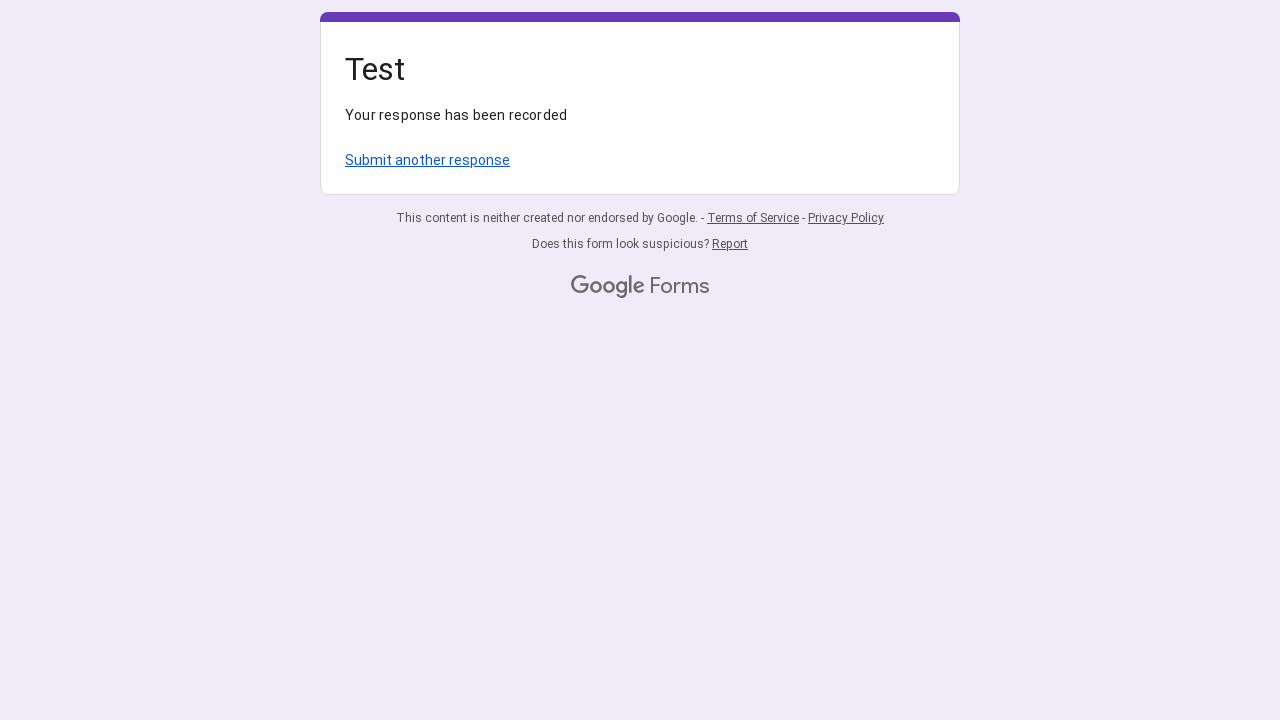